Navigates to the automation course website, scrolls down the page, and verifies that thumbnail images are displayed

Starting URL: https://cursoautomacao.netlify.app/

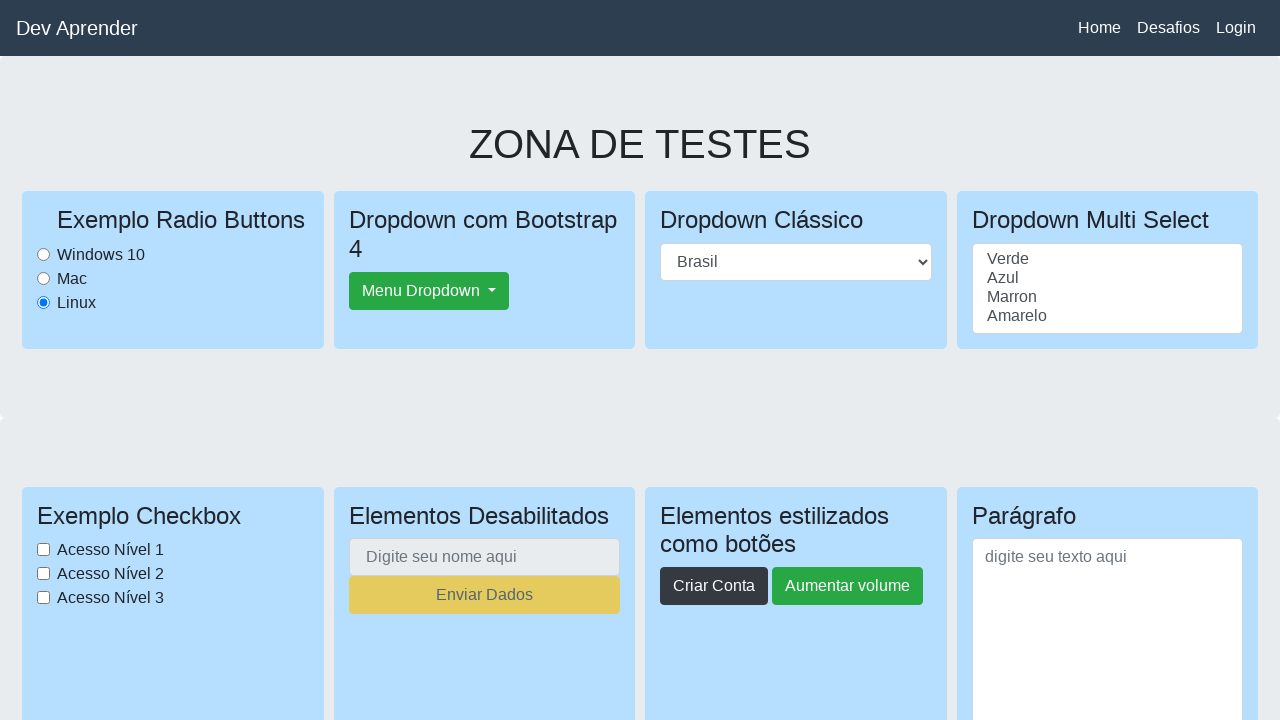

Scrolled down the page to reveal thumbnail images
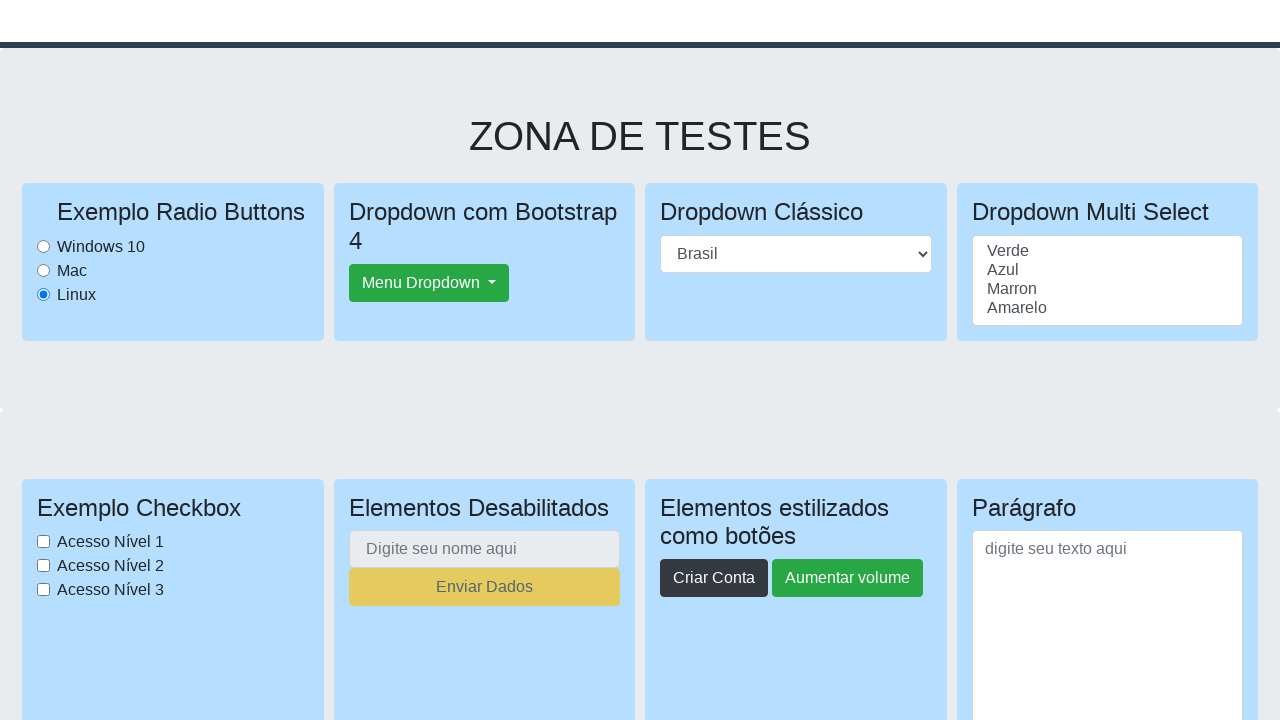

Thumbnail images loaded and became visible
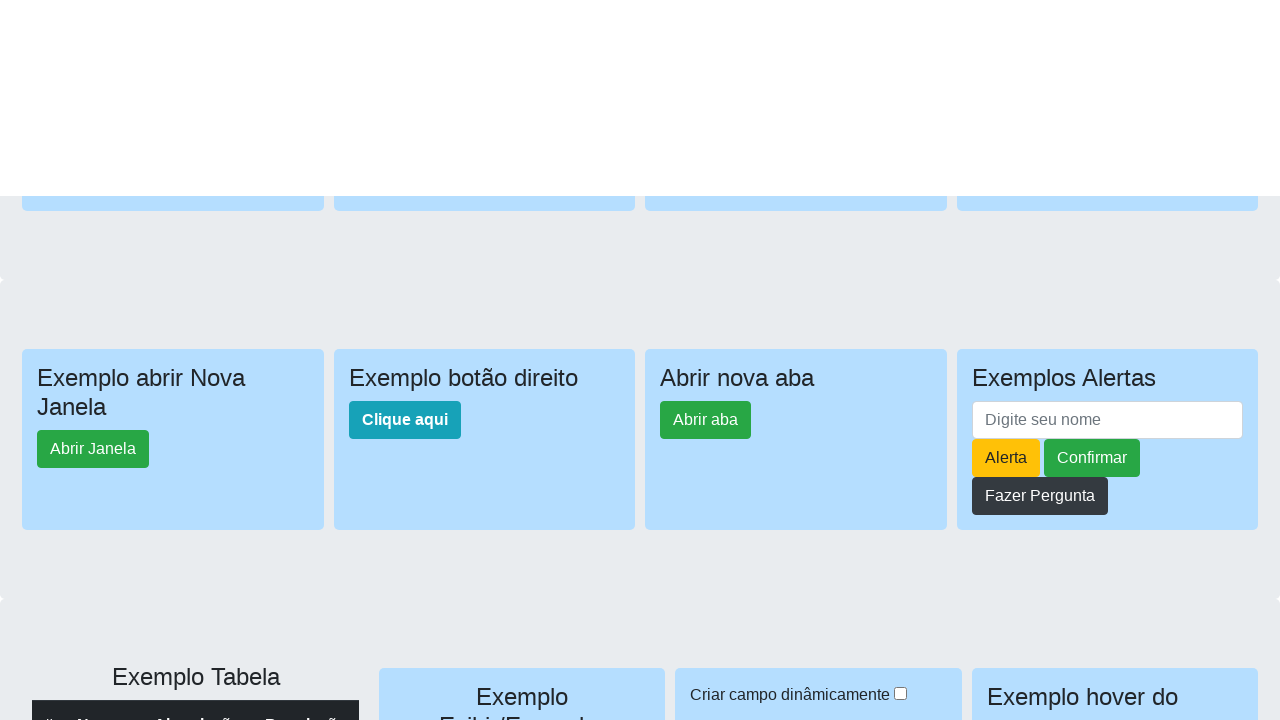

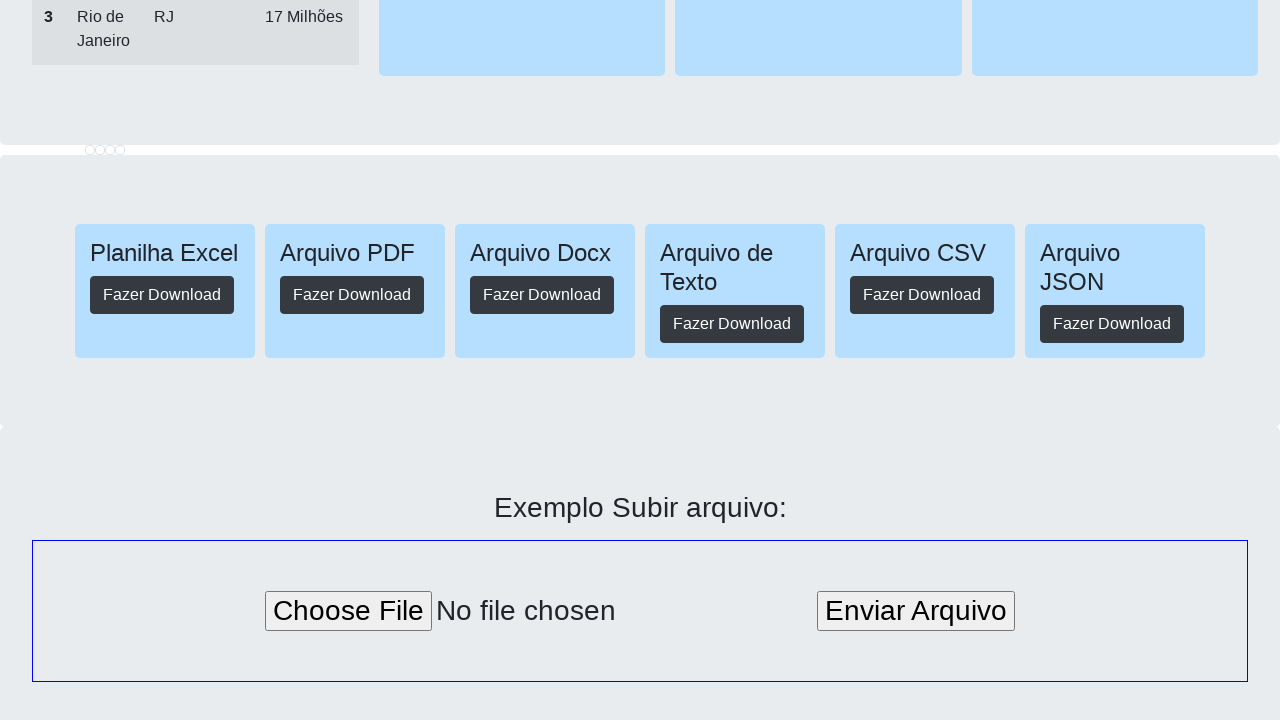